Tests the Canada411 reverse phone lookup functionality by entering a phone number and clicking search to find associated address information

Starting URL: https://www.canada411.ca/

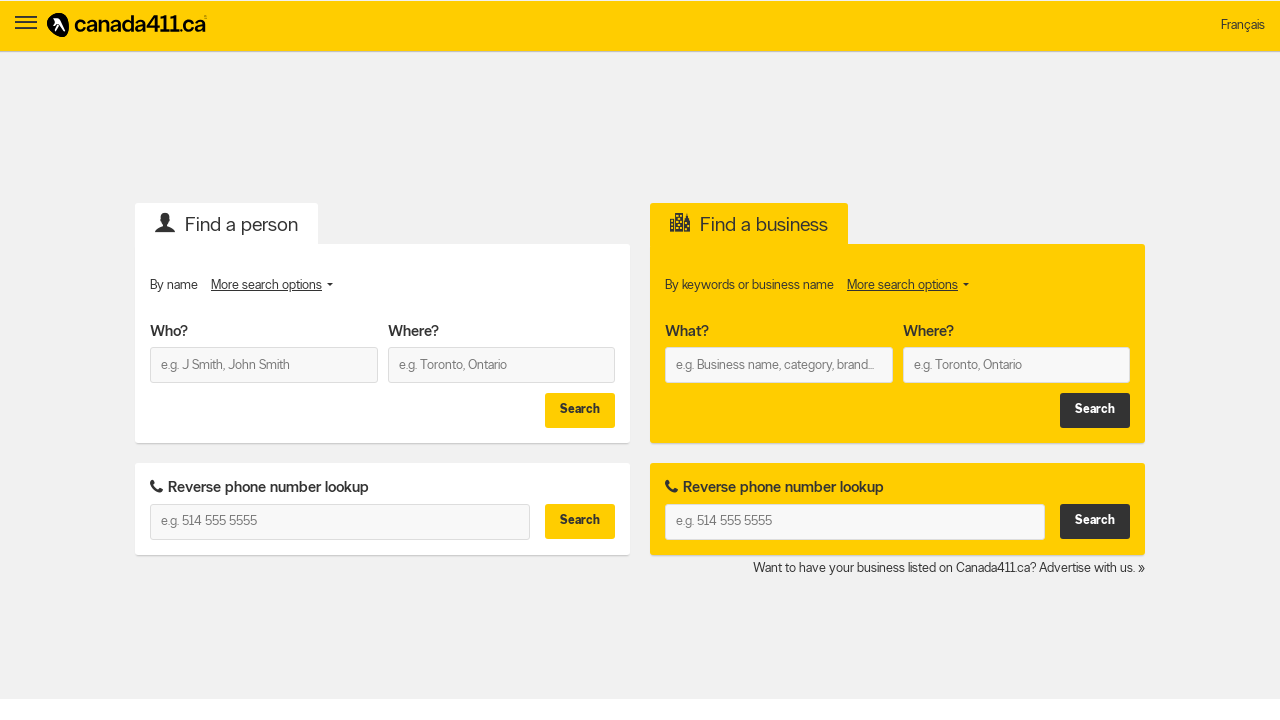

Entered phone number 905-841-0191 in reverse lookup field on #c411PeopleReverseWhat
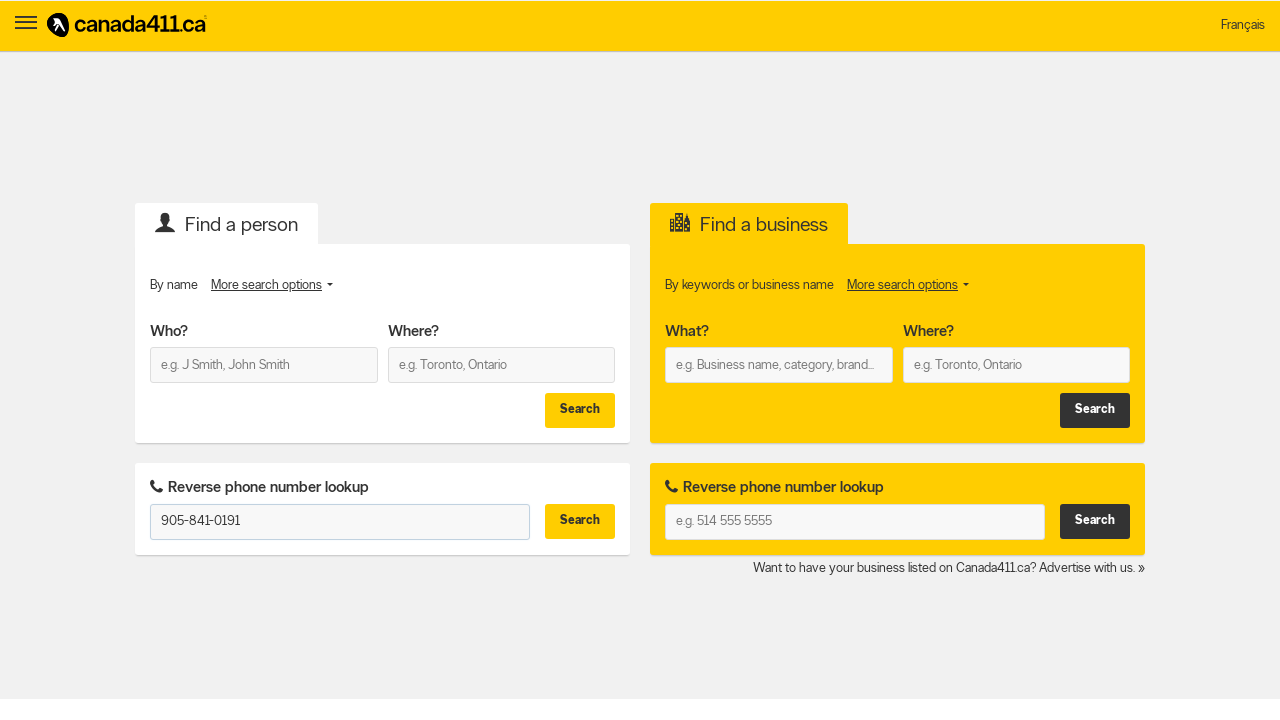

Clicked search button to perform reverse phone lookup at (580, 522) on #c411PeopleReverseFind
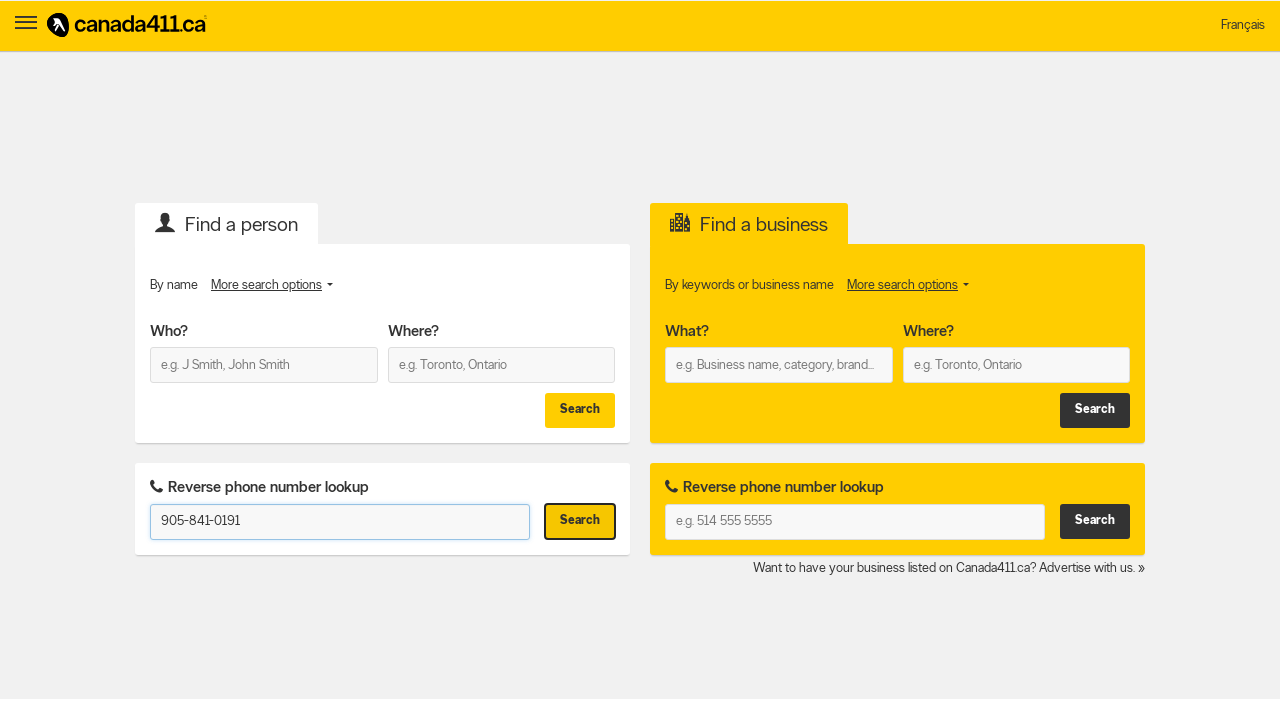

Waited for search results to load and page body to appear
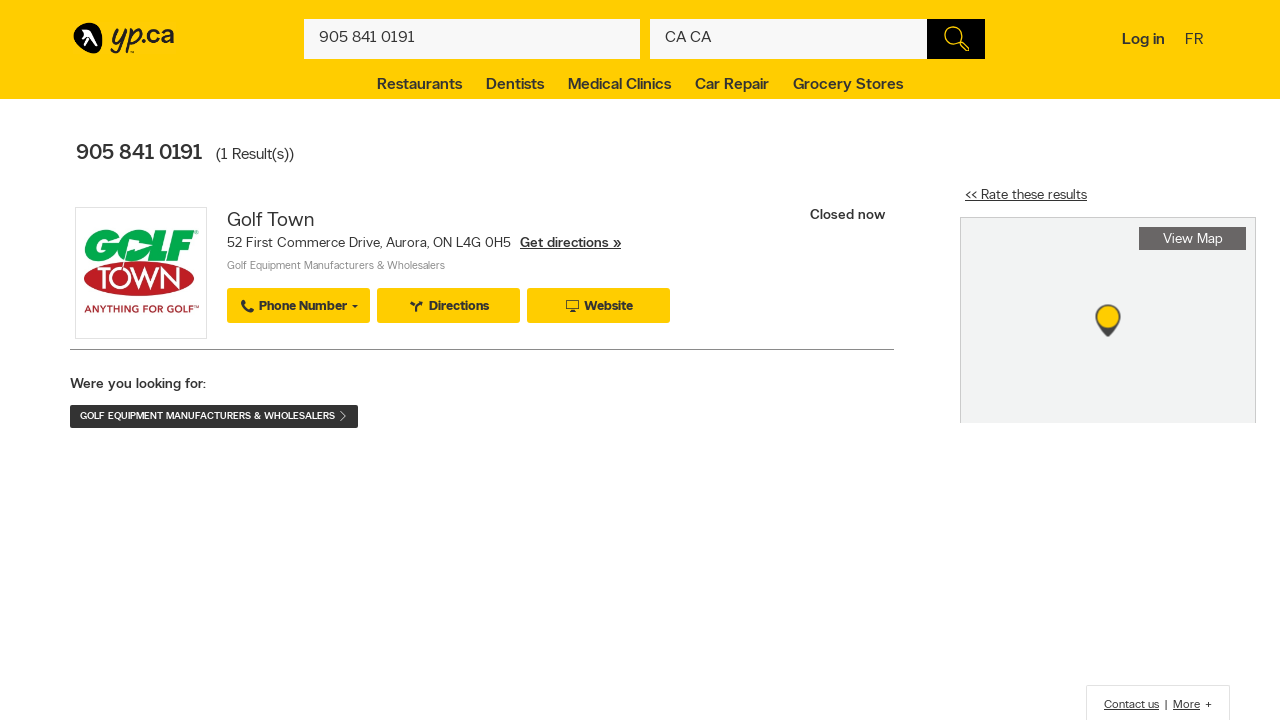

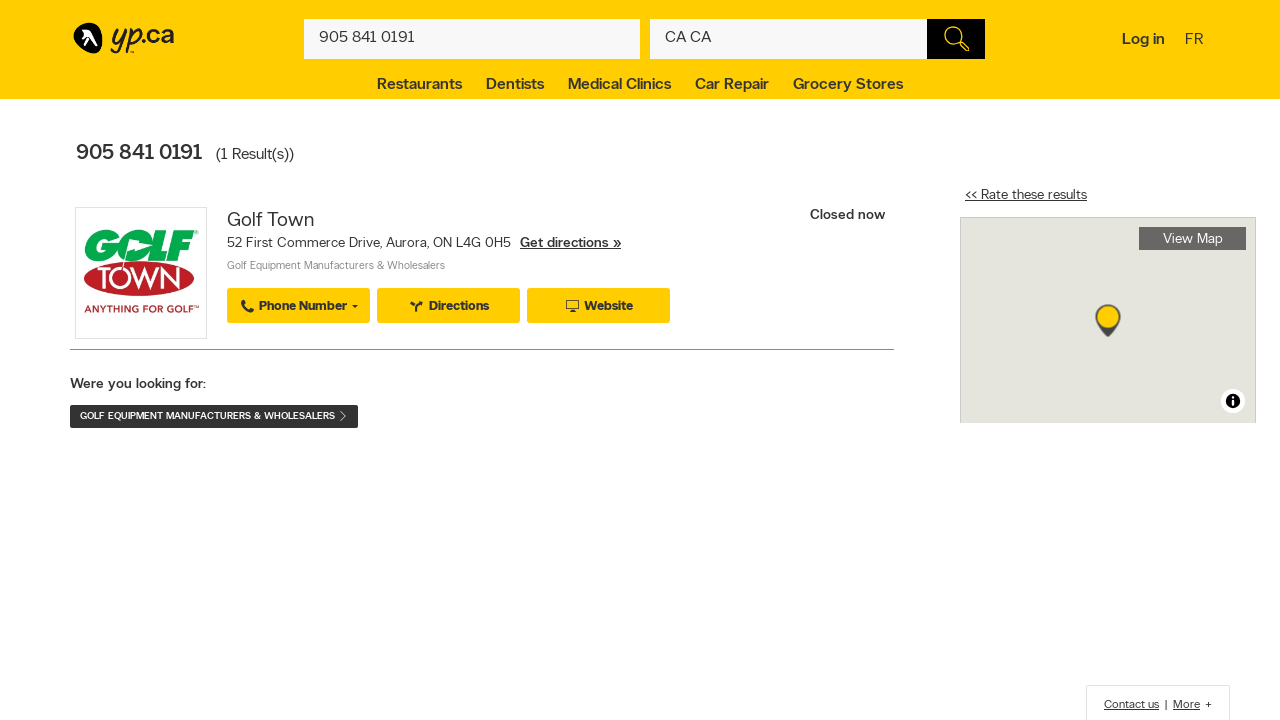